Tests alert handling by clicking a button to trigger an alert, accepting it, and verifying the output message

Starting URL: http://atidcollege.co.il/Xamples/ex_switch_navigation.html

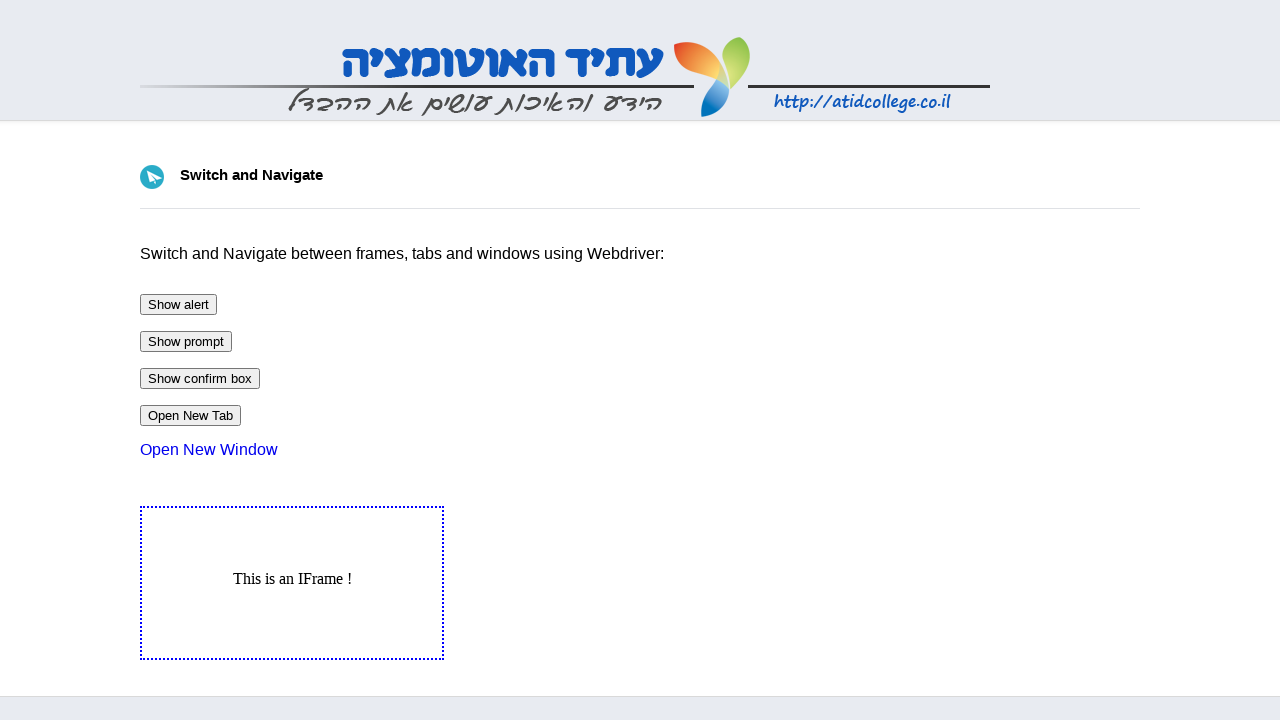

Clicked alert trigger button at (178, 304) on #btnAlert
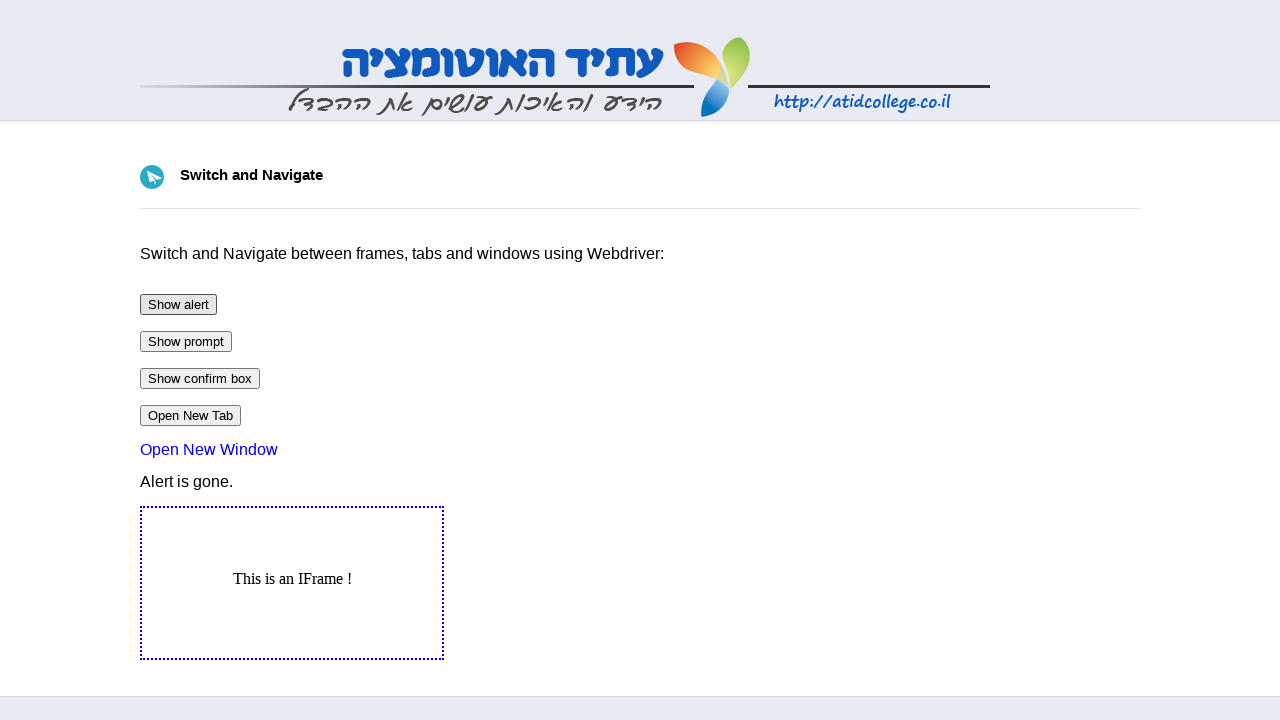

Set up dialog handler to accept alerts
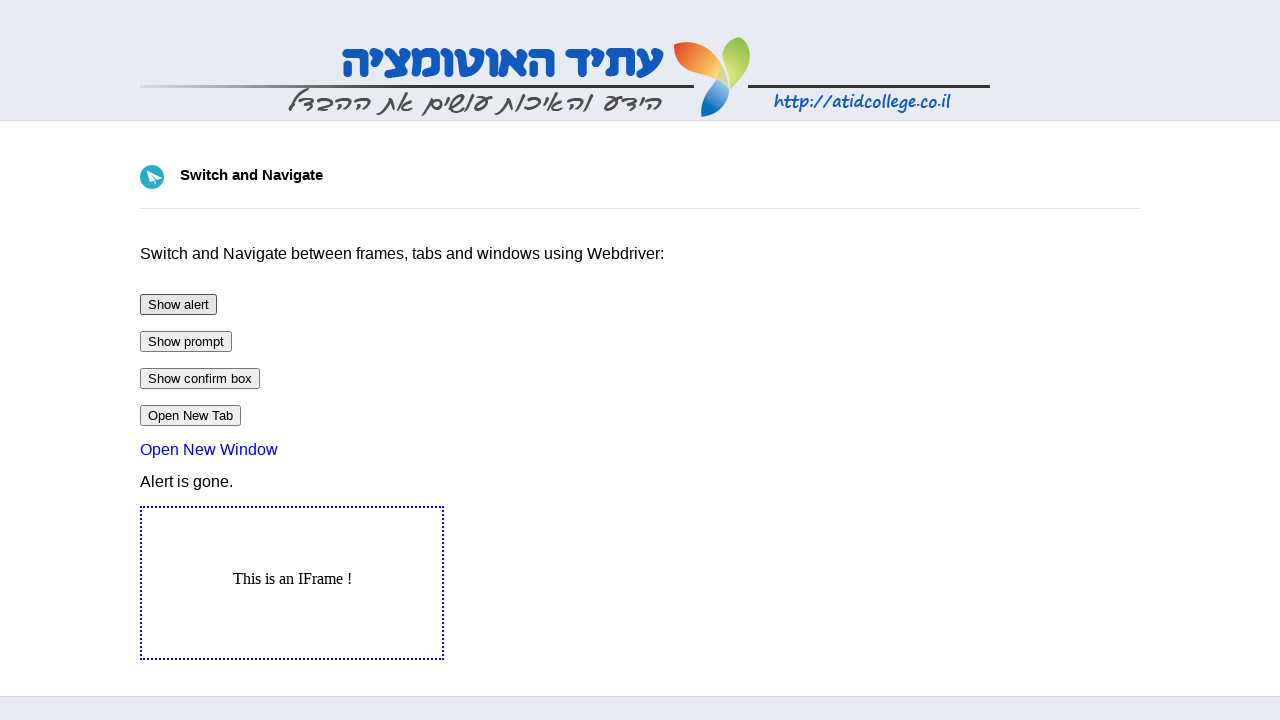

Output message element appeared
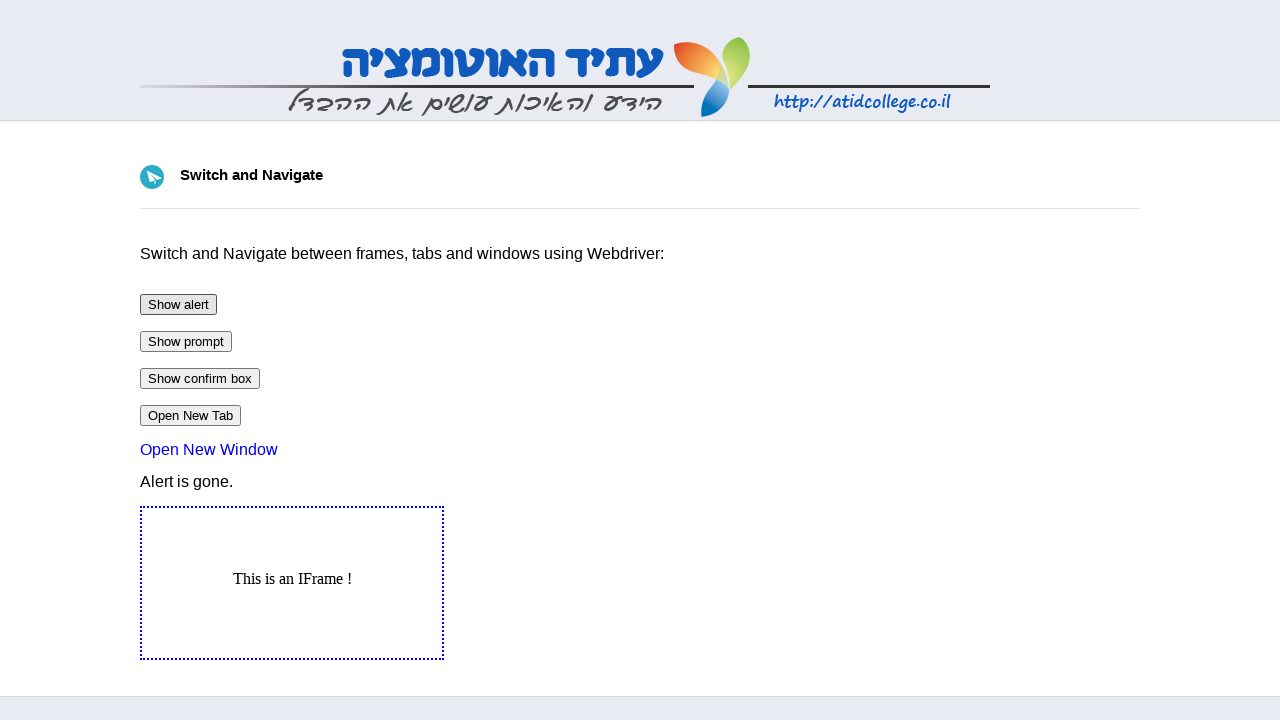

Retrieved output text: 'Alert is gone.'
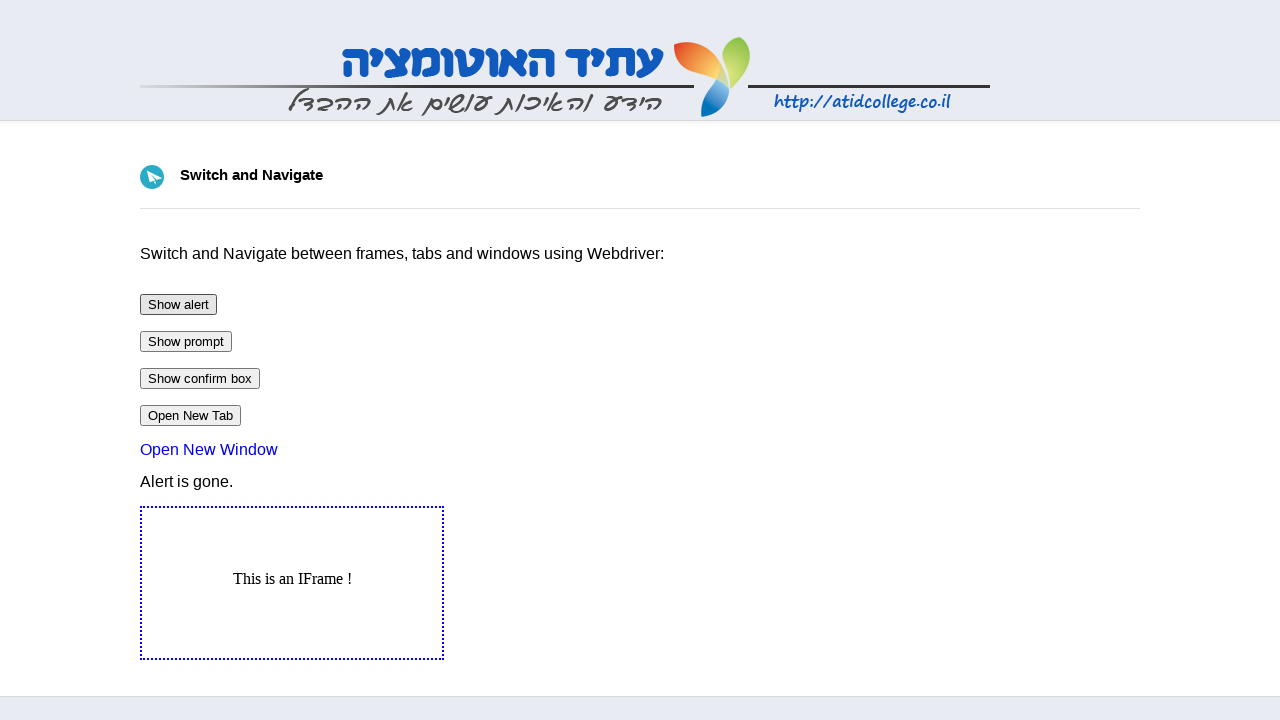

Verified output message matches expected text 'Alert is gone.'
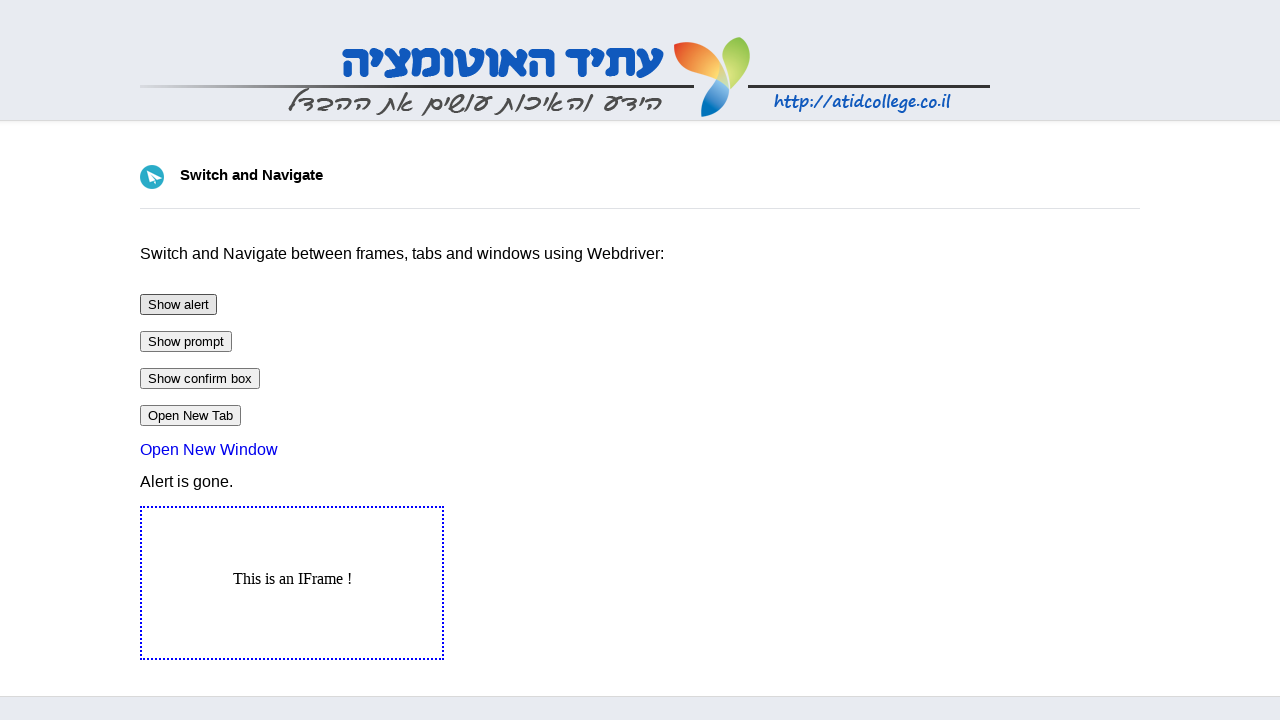

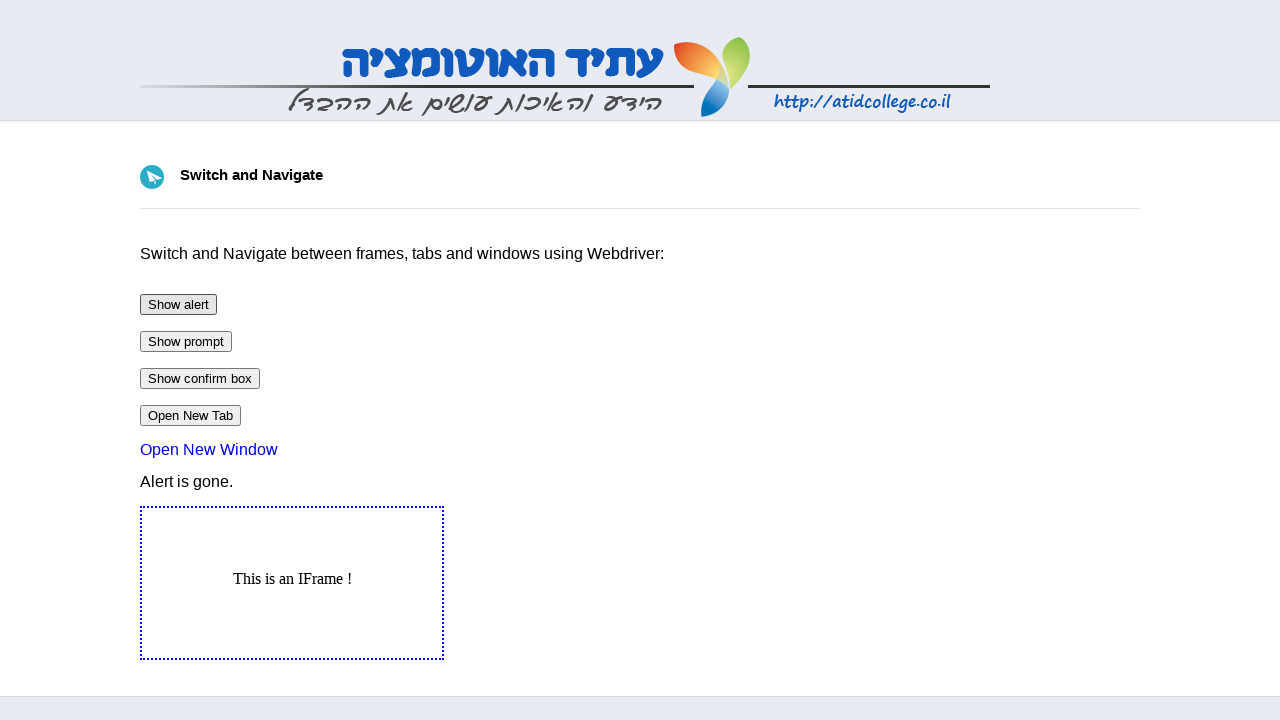